Tests drag and drop functionality by dragging an element from source to target on the jQuery UI demo page

Starting URL: http://jqueryui.com/resources/demos/droppable/default.html

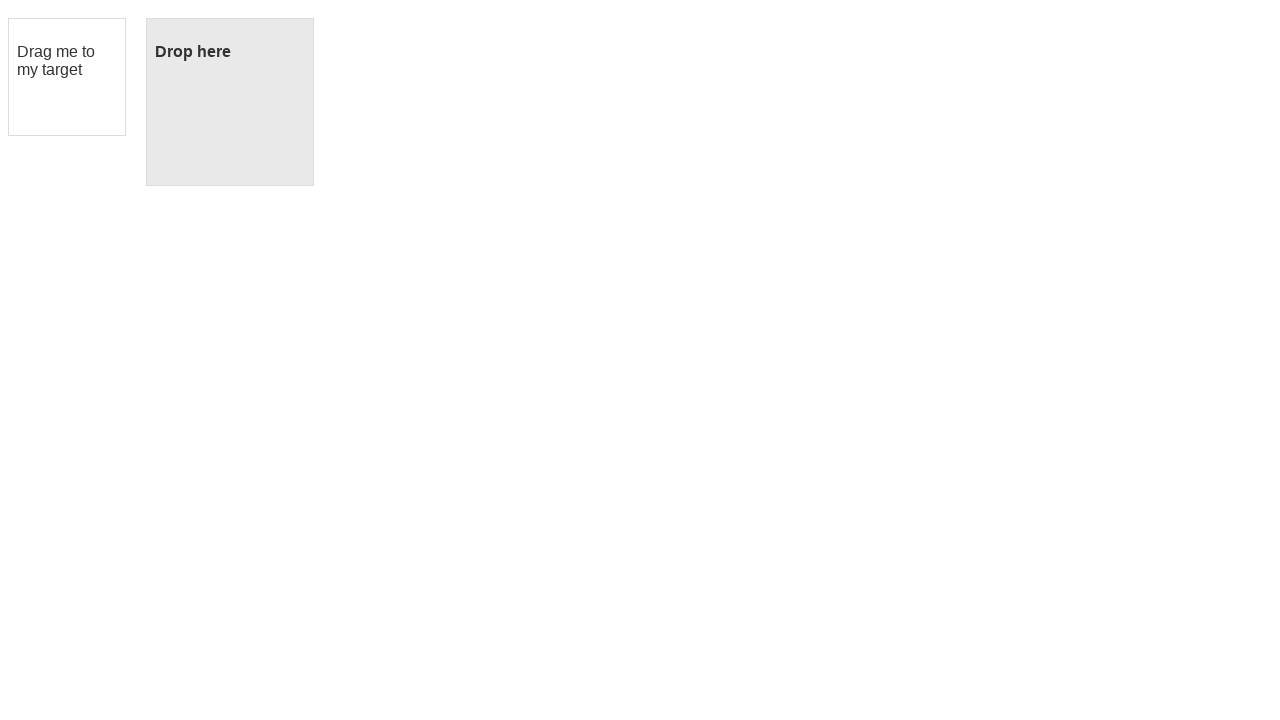

Waited for draggable element to be present
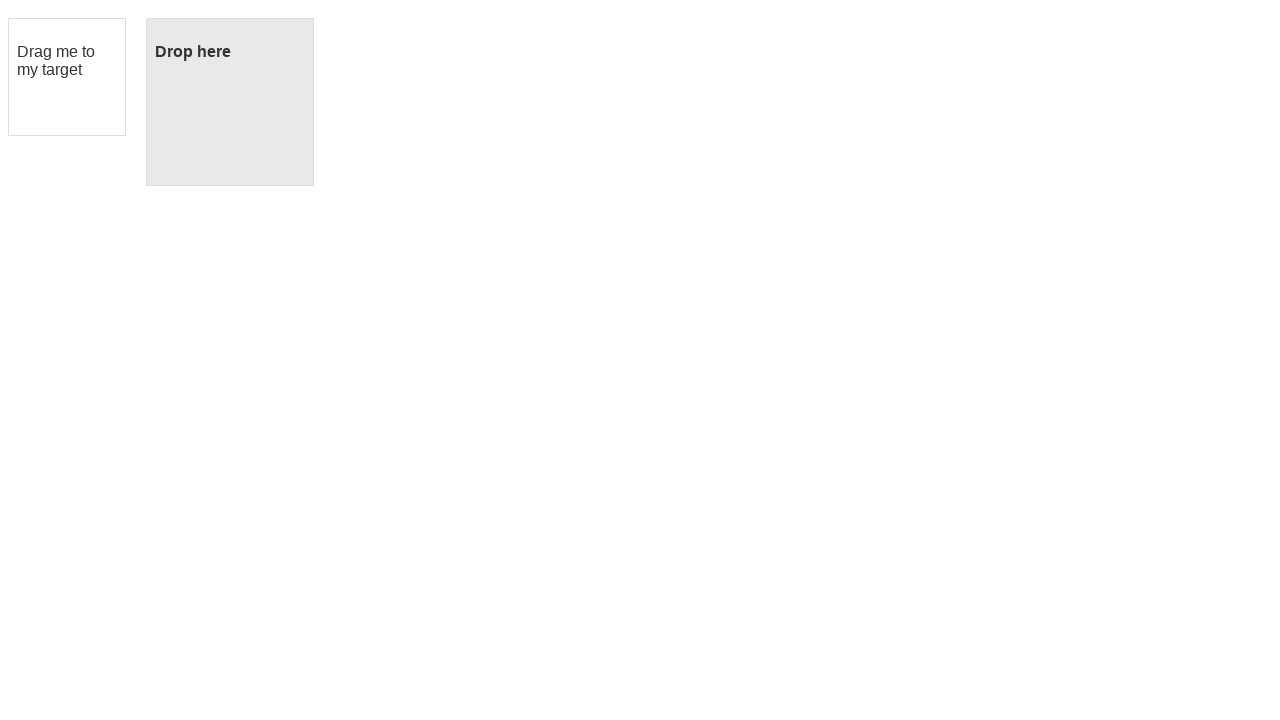

Dragged item from source (#draggable) to target (#droppable) at (230, 102)
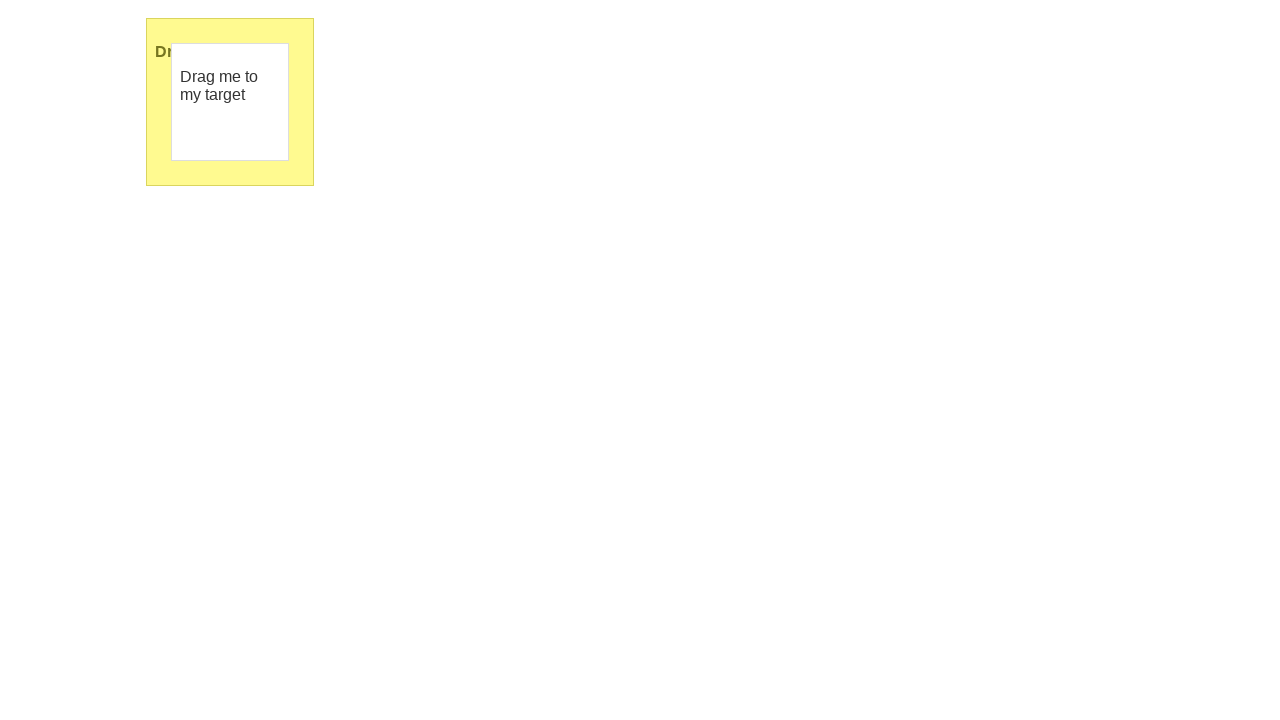

Verified drop was successful by confirming 'Dropped' text appeared
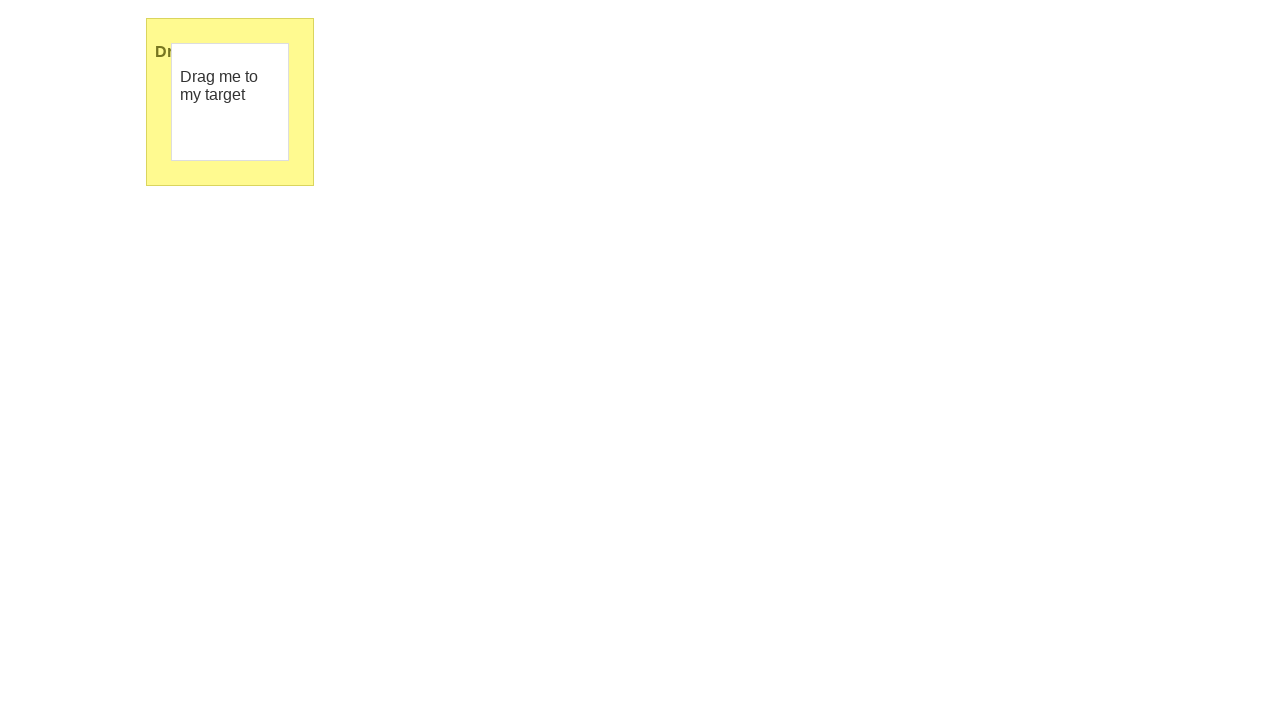

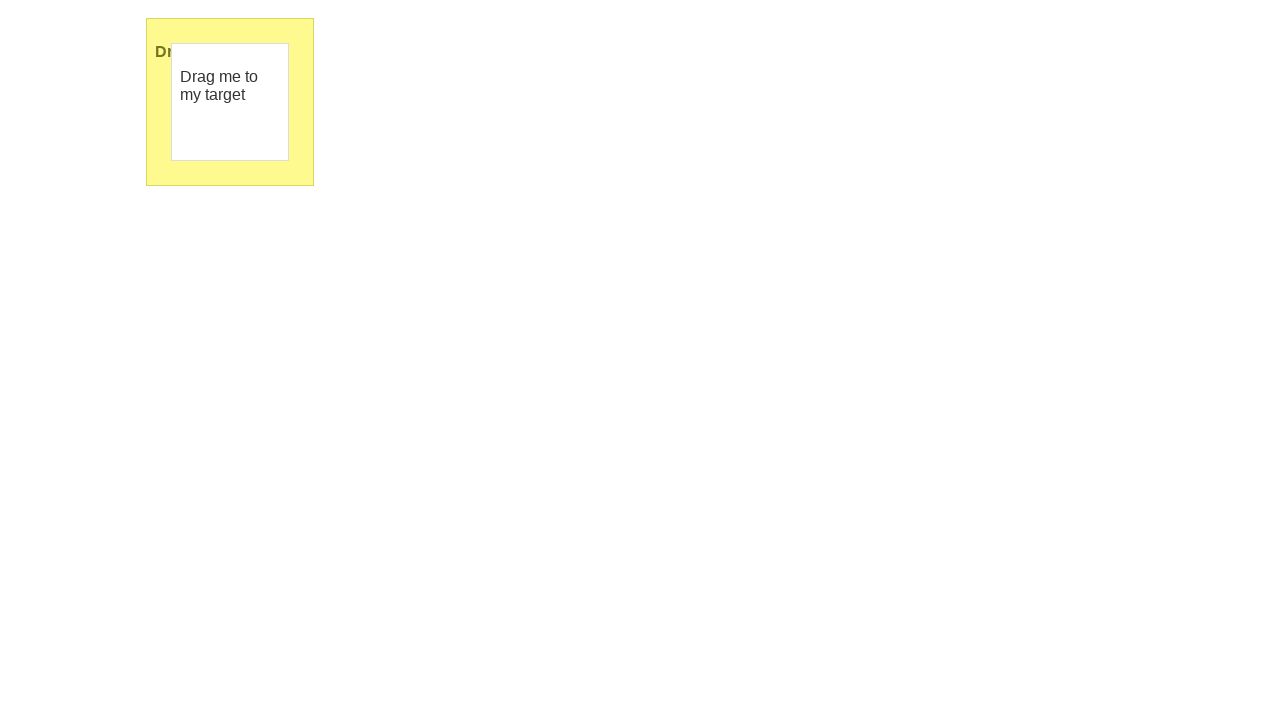